Tests dynamic element addition and removal functionality by clicking the Add Element button to create a new element, then clicking the created Delete button to remove it

Starting URL: https://the-internet.herokuapp.com/add_remove_elements/

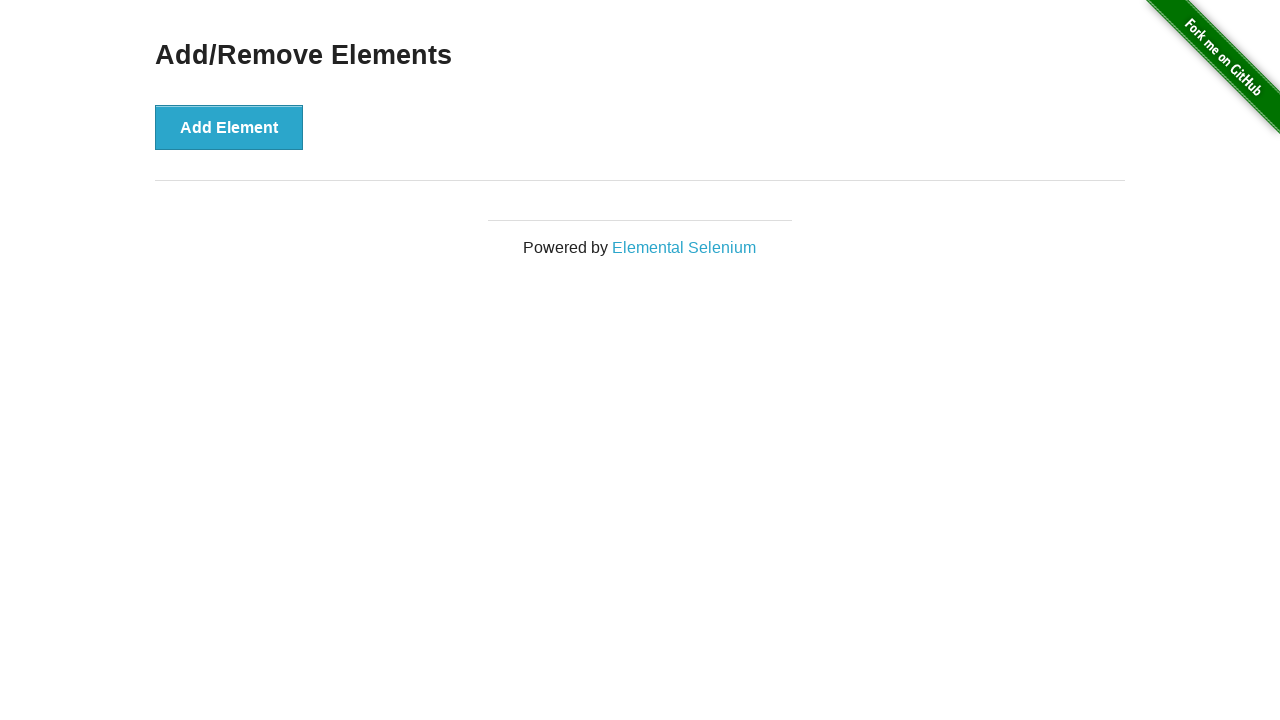

Clicked the Add Element button to create a new element at (229, 127) on button
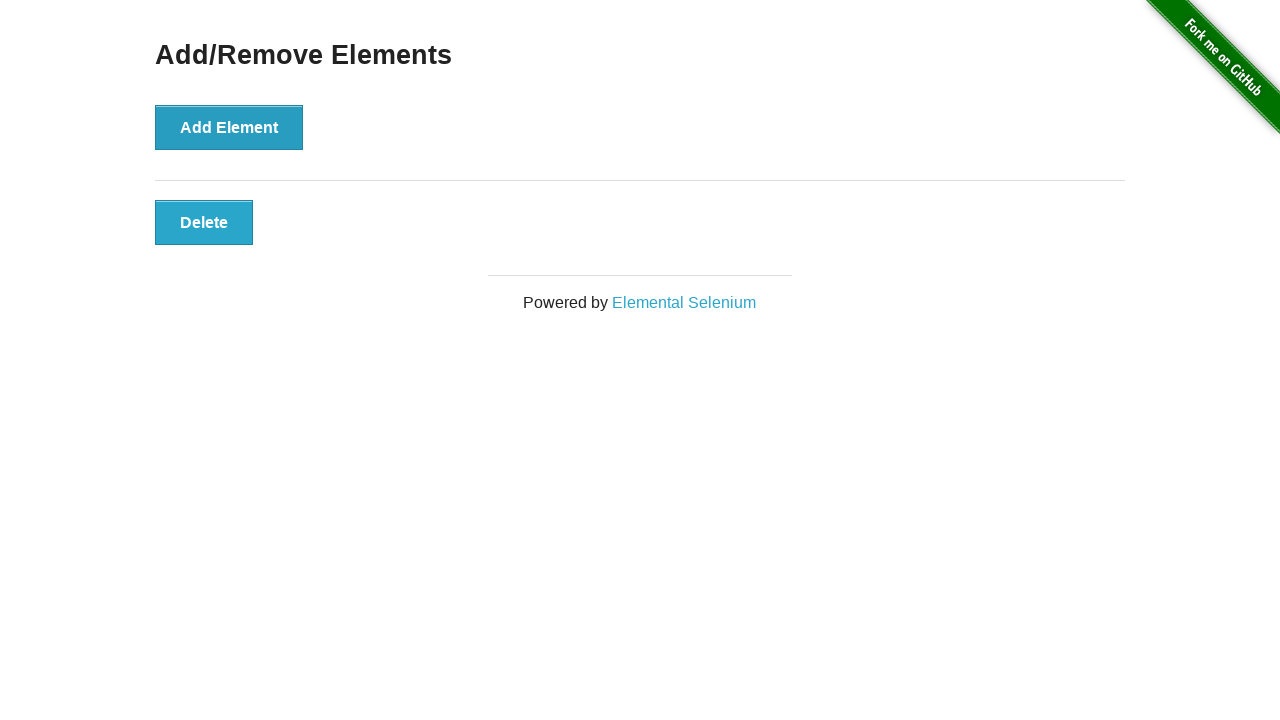

Delete button appeared after element was added
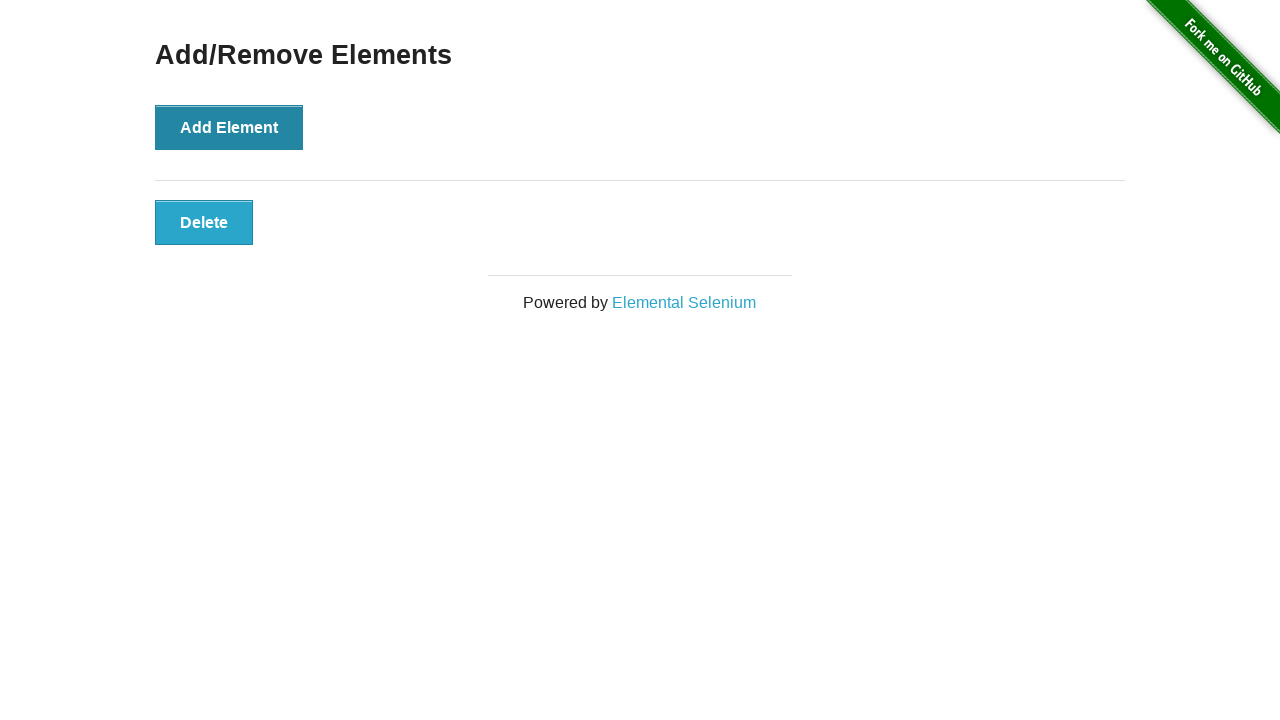

Clicked the Delete button to remove the created element at (204, 222) on .added-manually
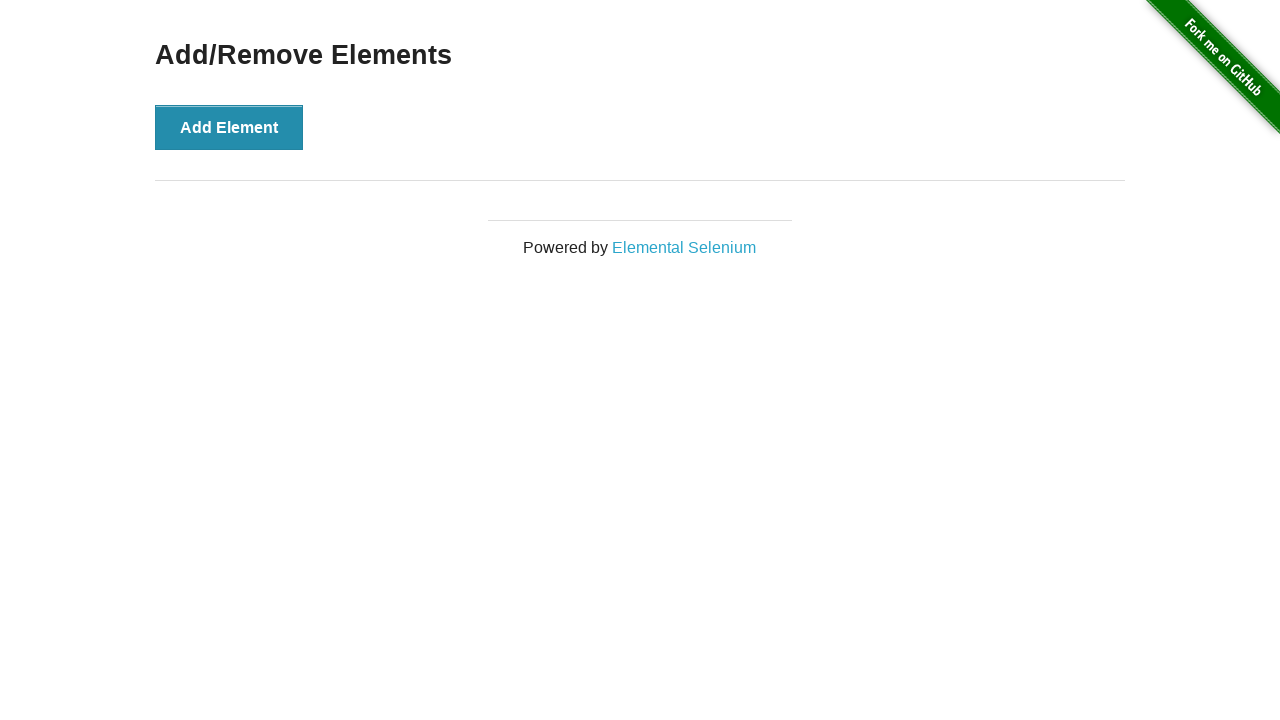

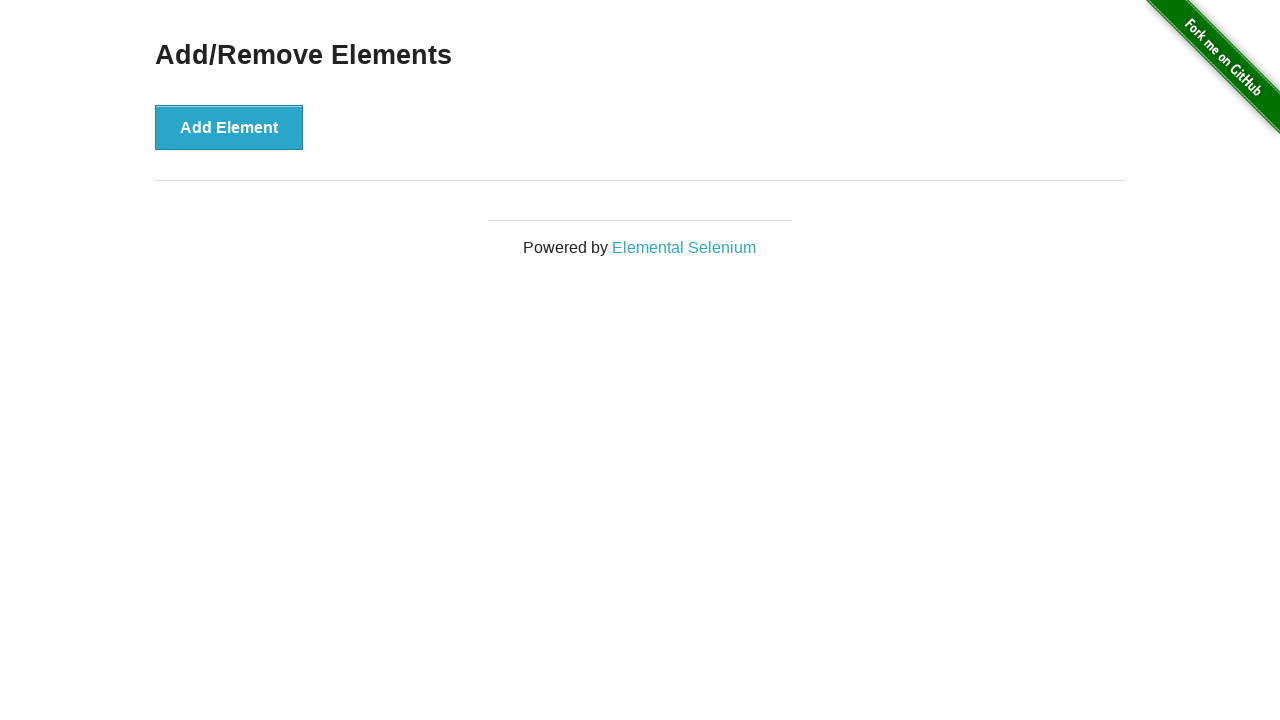